Tests checkbox functionality by selecting the first 4 checkboxes, then unselecting the first 3 if they are selected

Starting URL: https://testautomationpractice.blogspot.com/

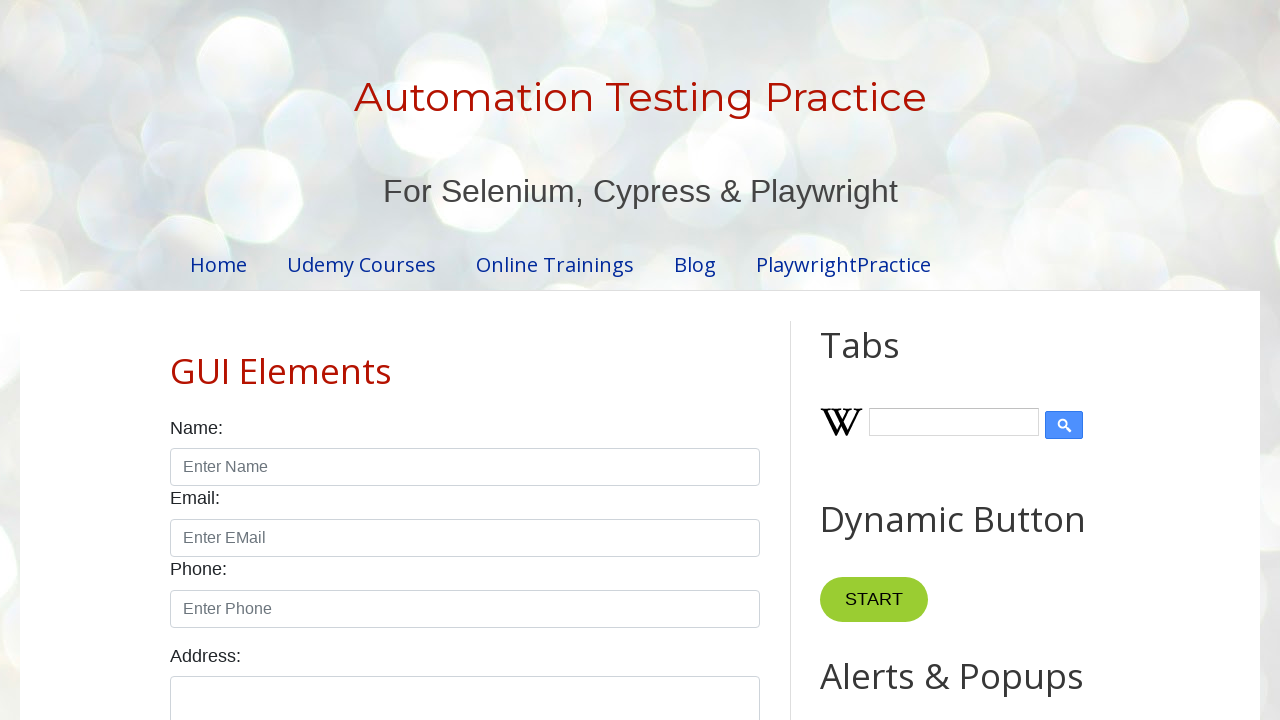

Navigated to testautomationpractice.blogspot.com
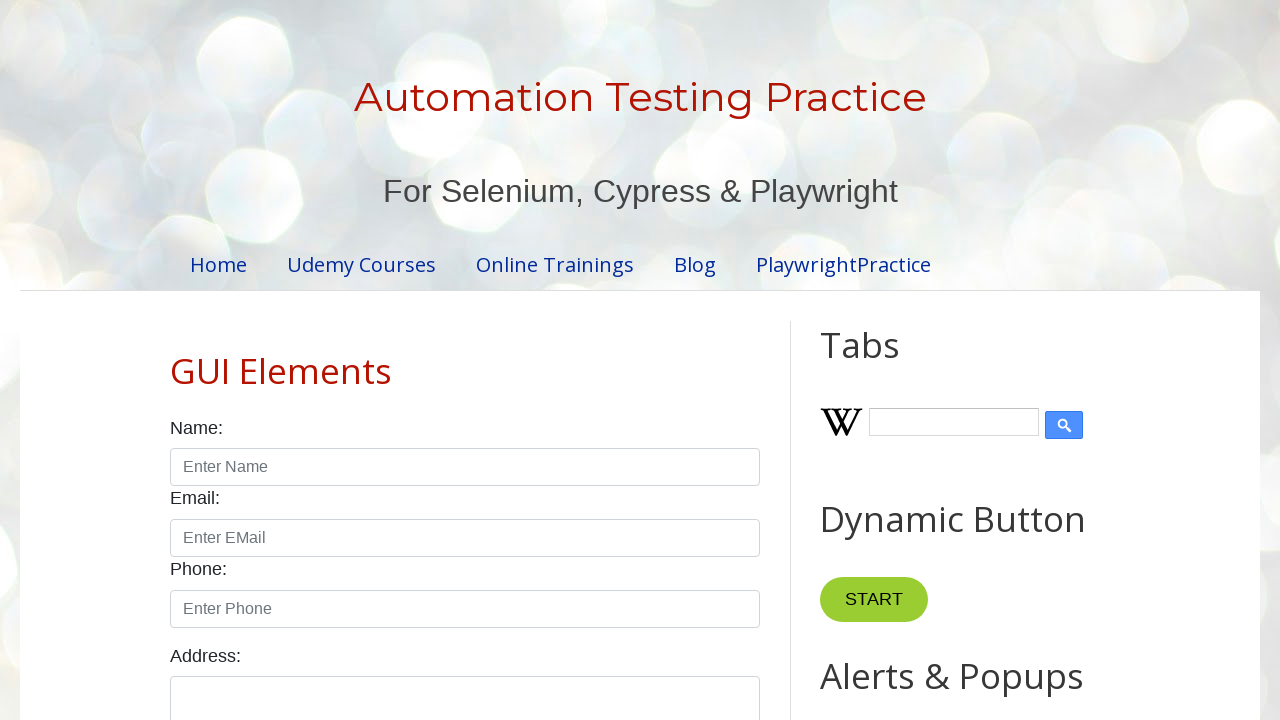

Located all checkboxes with form-check-input class
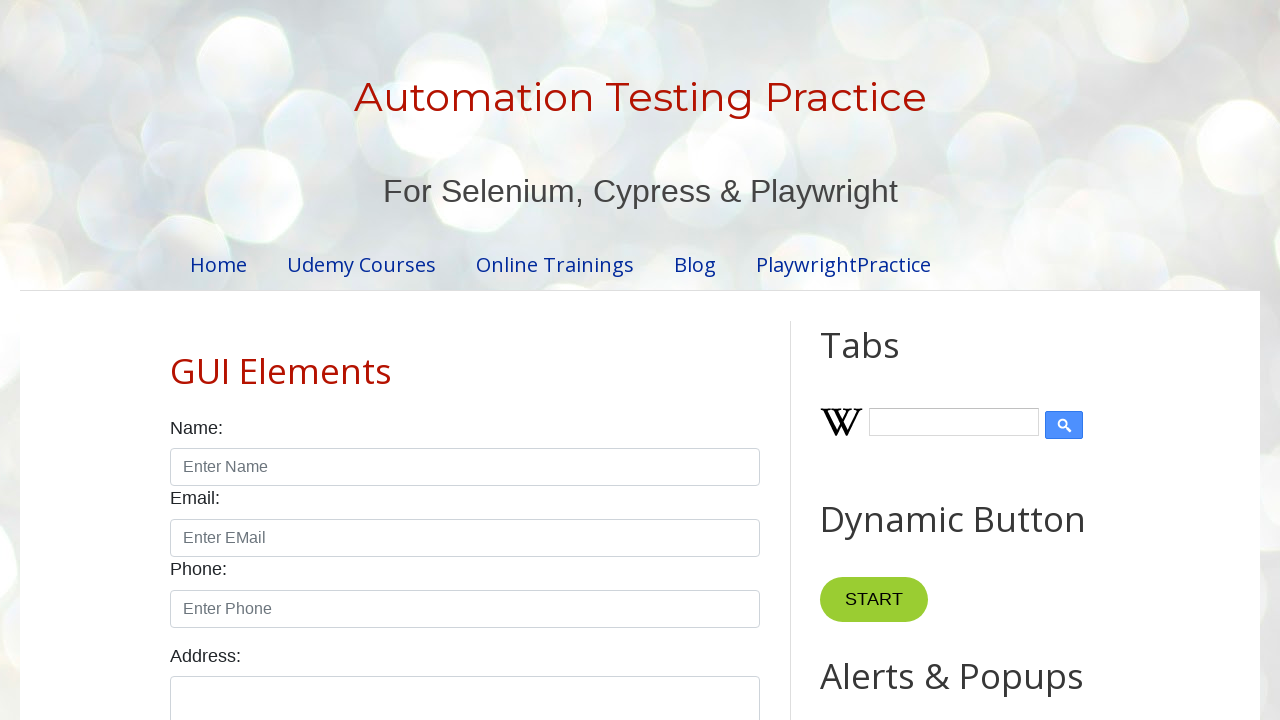

Selected checkbox #1 at (176, 360) on xpath=//input[@class='form-check-input' and @type='checkbox'] >> nth=0
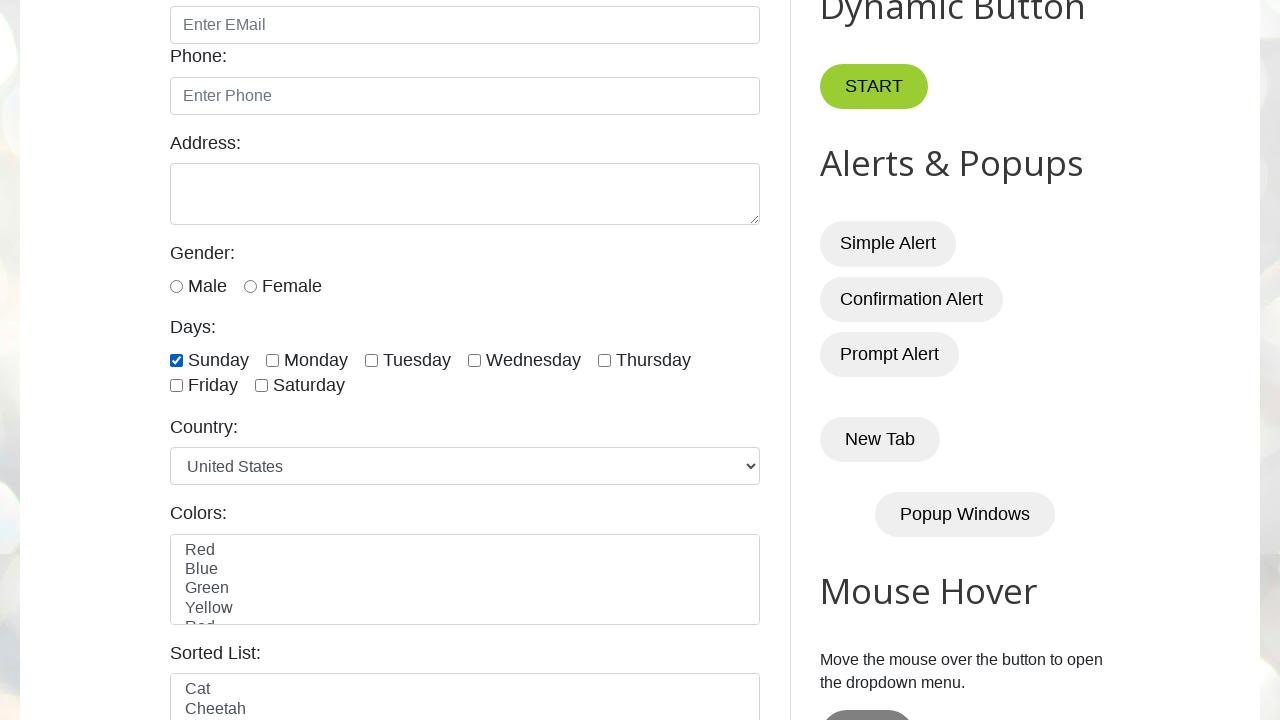

Selected checkbox #2 at (272, 360) on xpath=//input[@class='form-check-input' and @type='checkbox'] >> nth=1
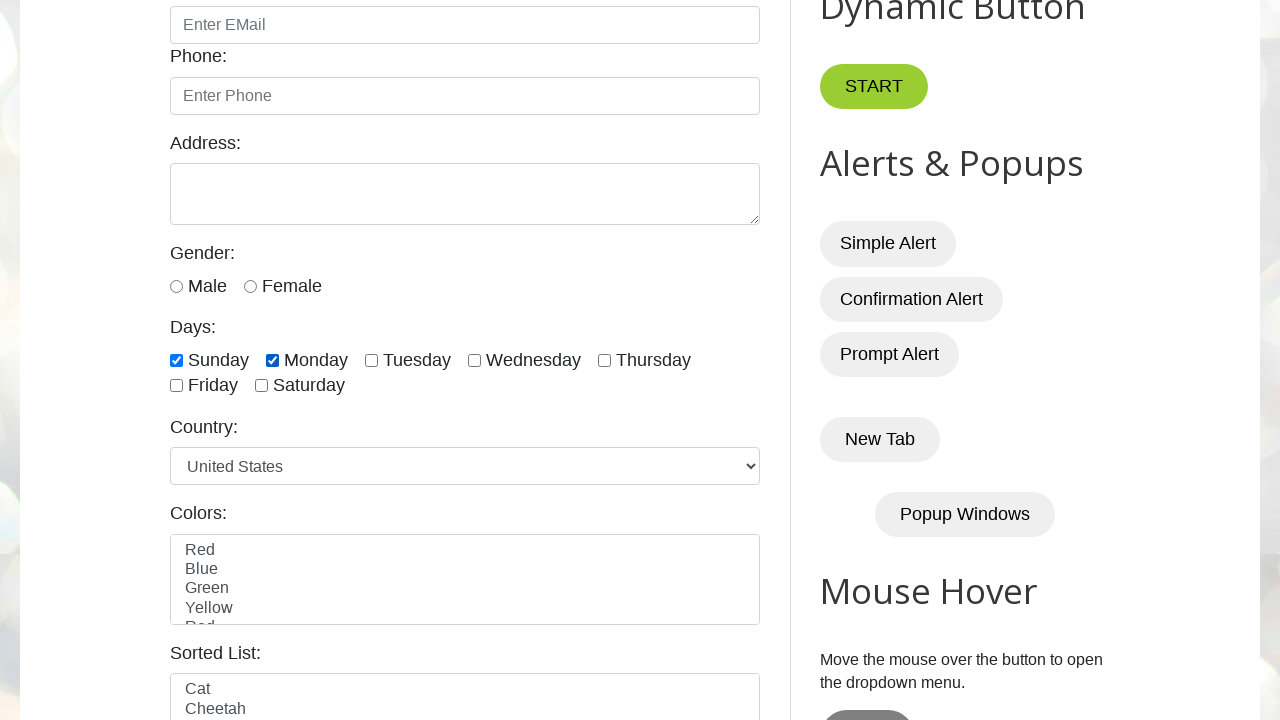

Selected checkbox #3 at (372, 360) on xpath=//input[@class='form-check-input' and @type='checkbox'] >> nth=2
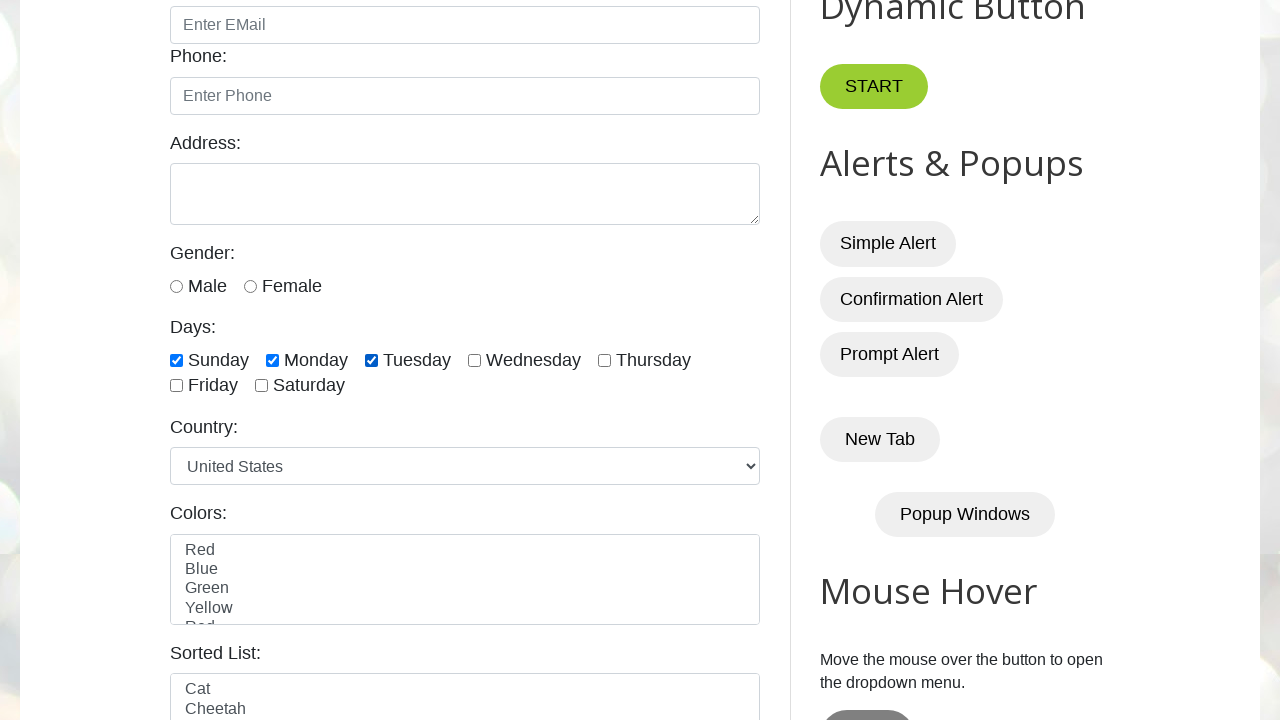

Selected checkbox #4 at (474, 360) on xpath=//input[@class='form-check-input' and @type='checkbox'] >> nth=3
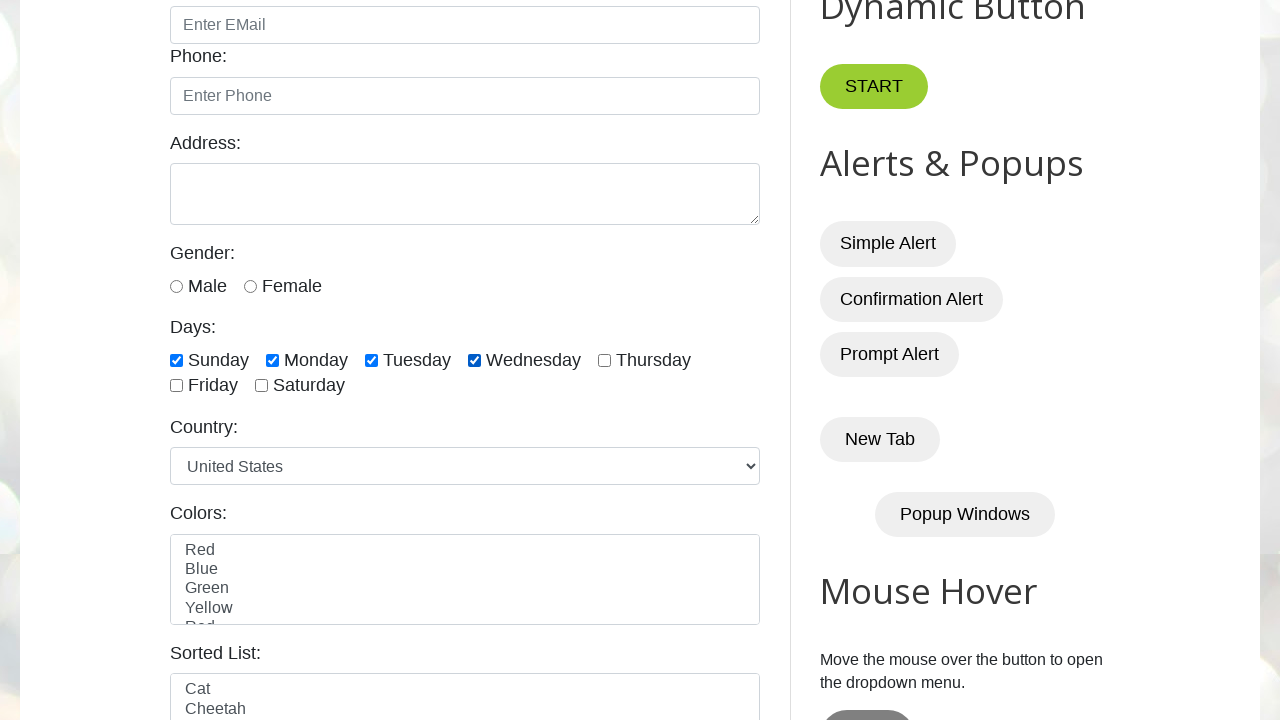

Waited 1 second for UI to update
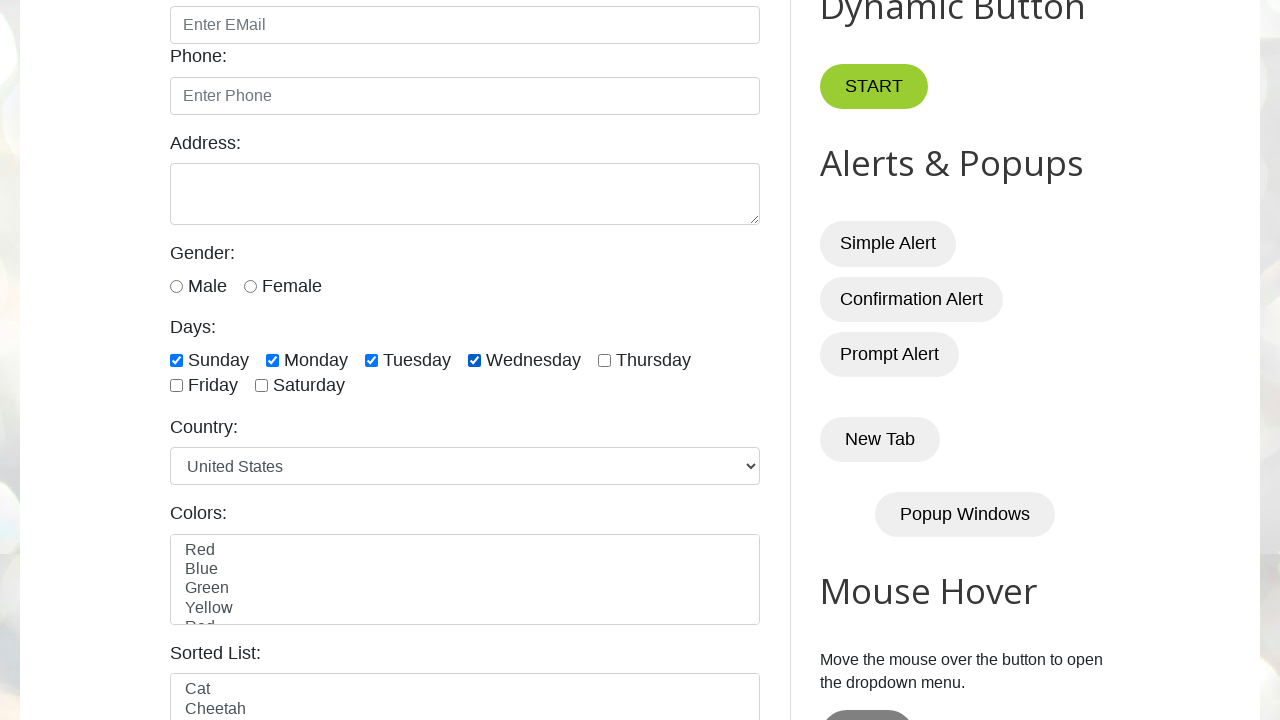

Unselected checkbox #1 at (176, 360) on xpath=//input[@class='form-check-input' and @type='checkbox'] >> nth=0
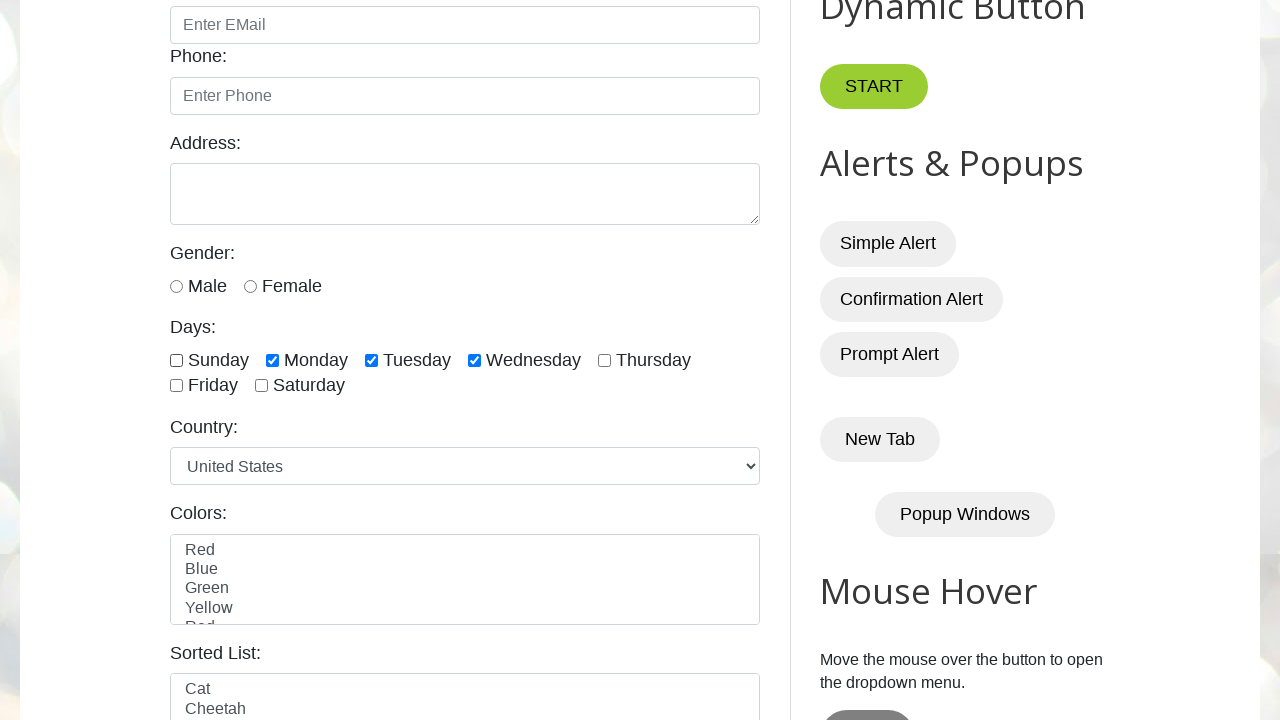

Unselected checkbox #2 at (272, 360) on xpath=//input[@class='form-check-input' and @type='checkbox'] >> nth=1
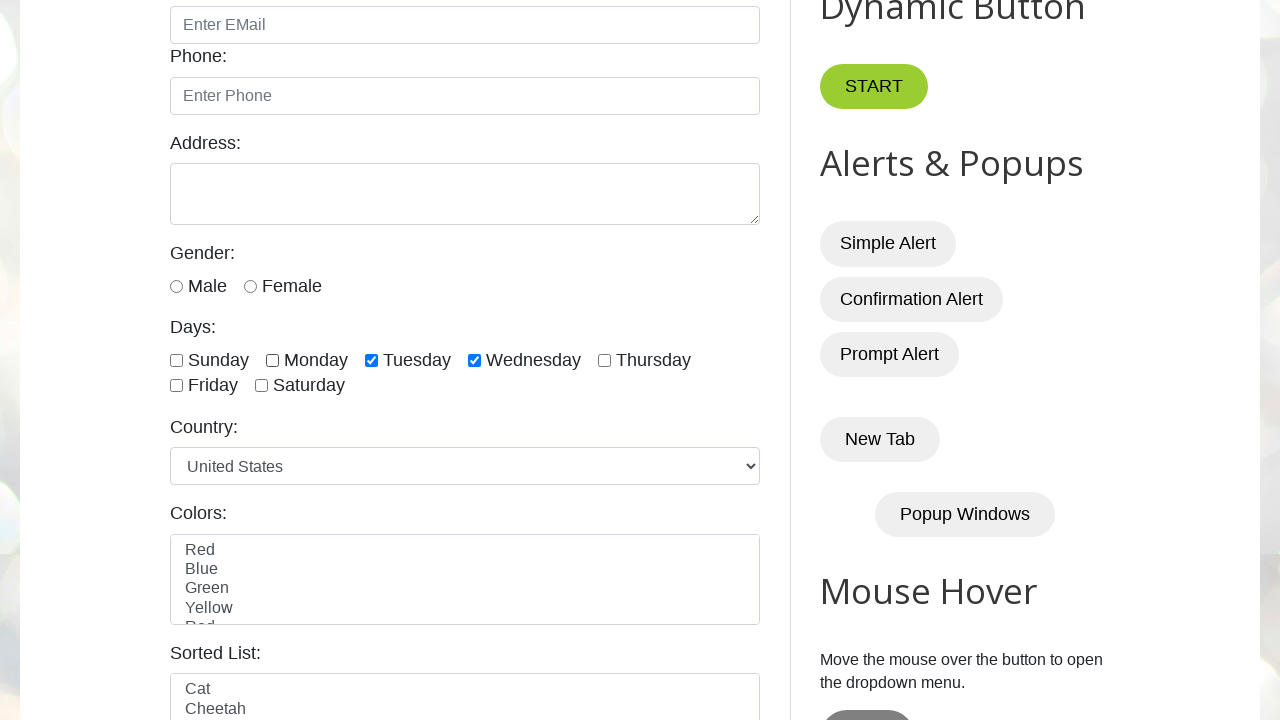

Unselected checkbox #3 at (372, 360) on xpath=//input[@class='form-check-input' and @type='checkbox'] >> nth=2
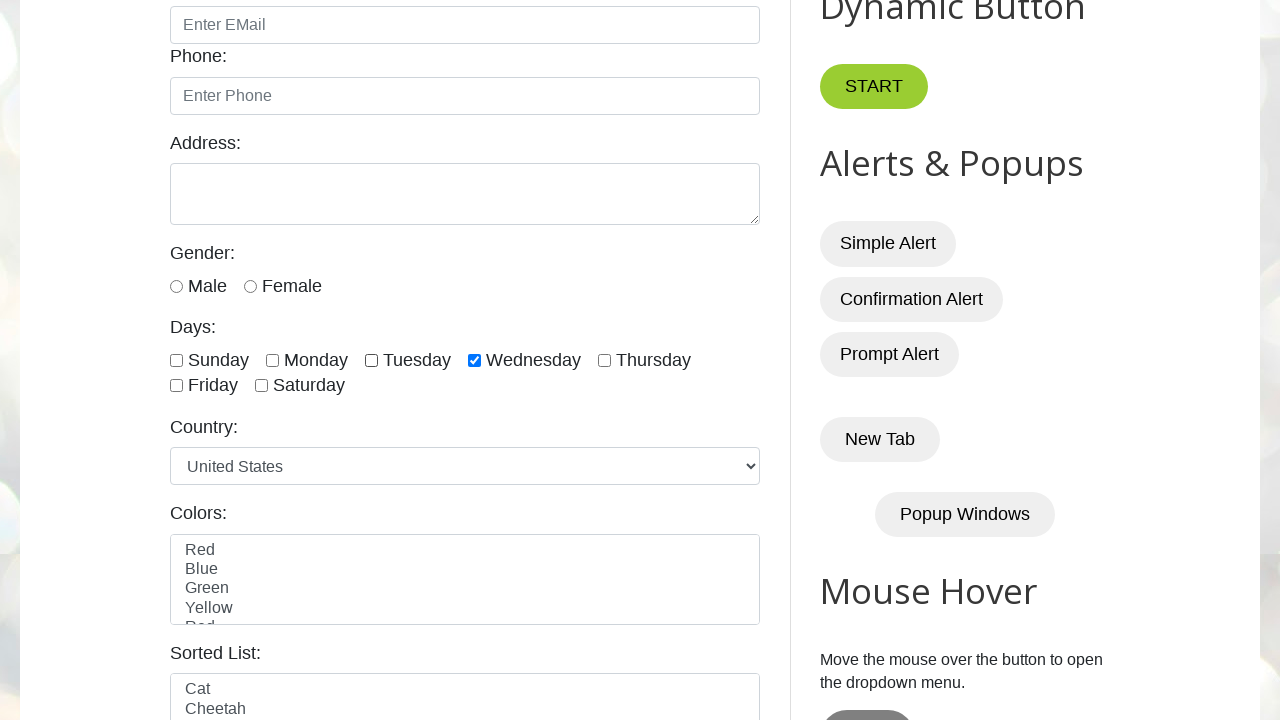

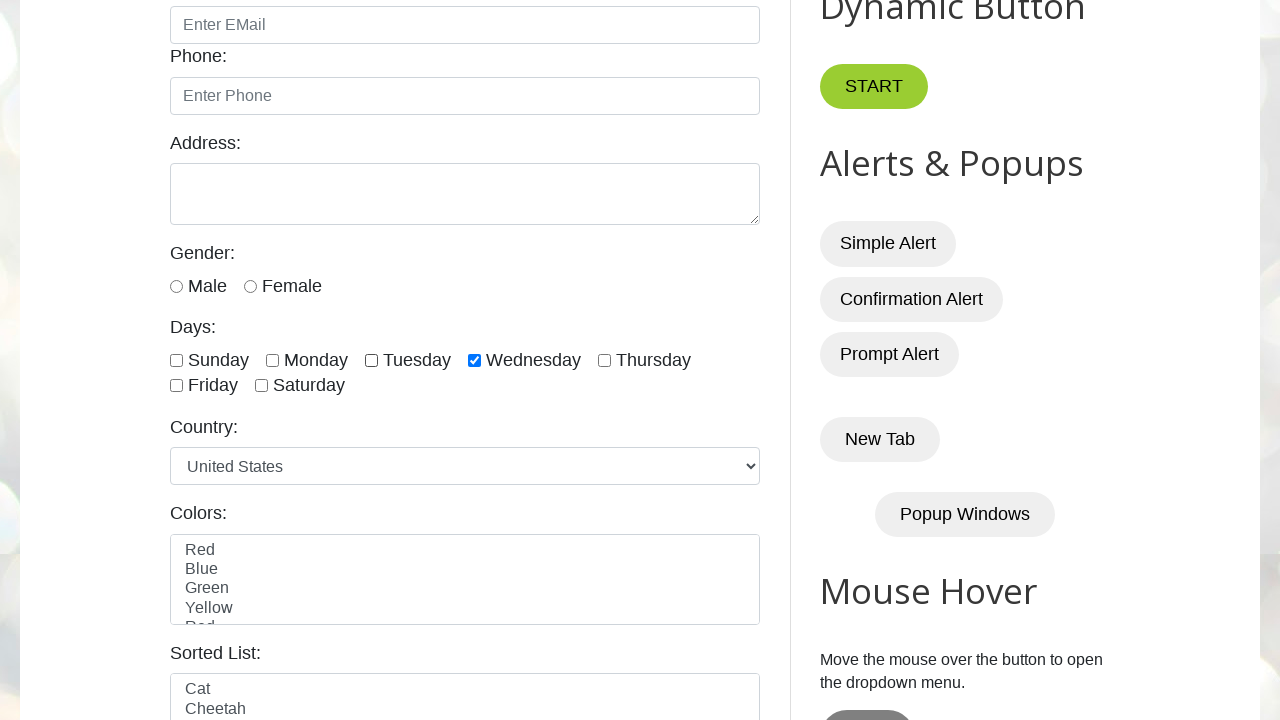